Tests navigating to Ionic App Development page through the Technologies menu

Starting URL: https://www.tranktechnologies.com/

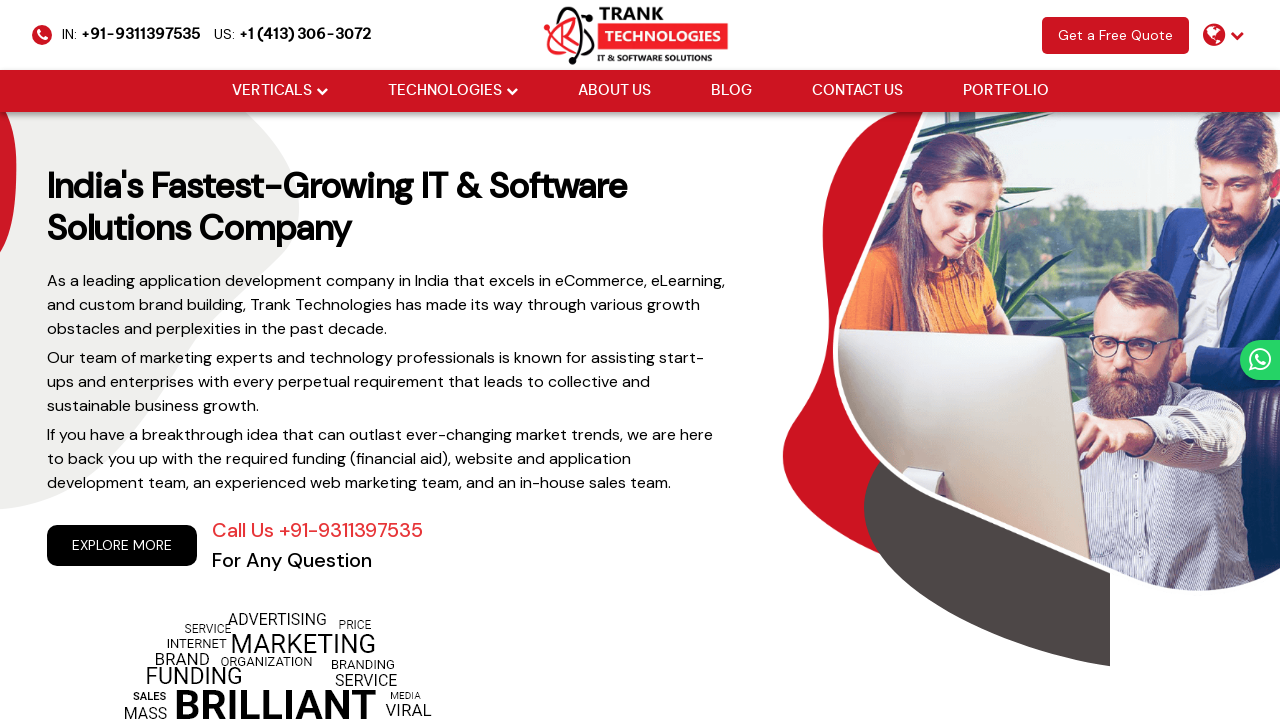

Clicked Technologies dropdown menu at (452, 91) on (//li[@class='drop_down'])[2]
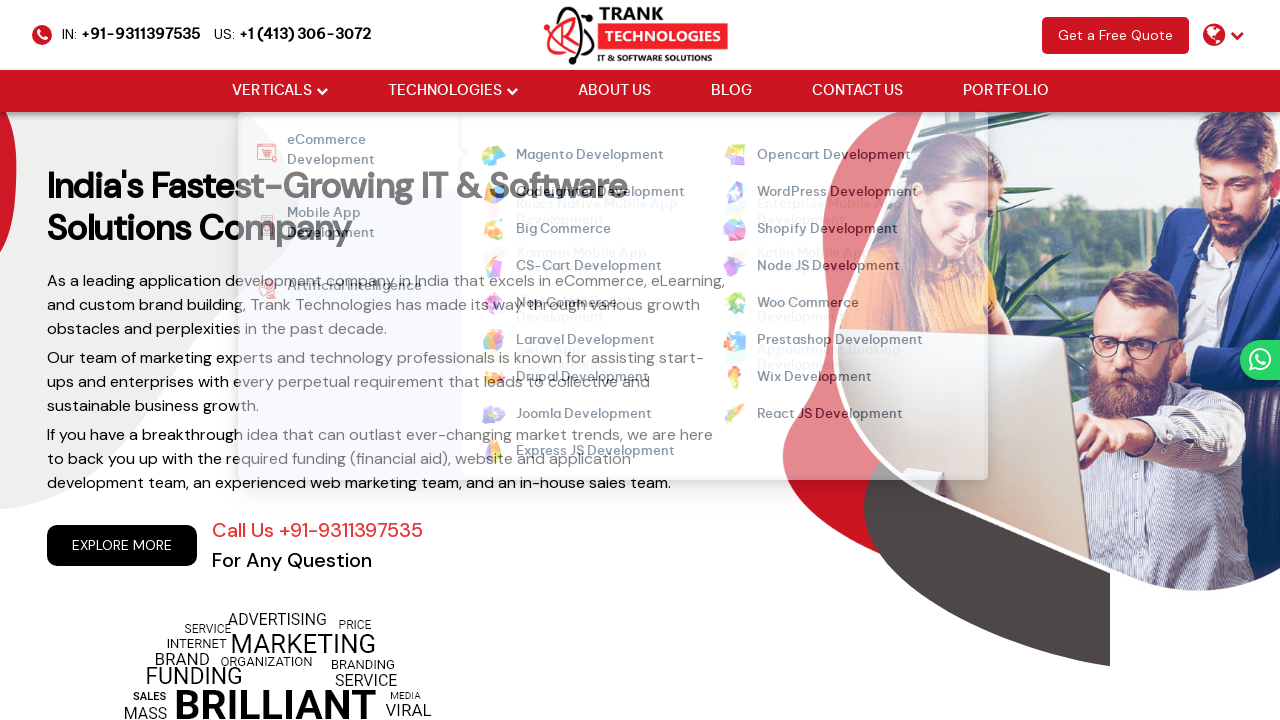

Hovered over Mobile App Development submenu at (340, 226) on xpath=//li[@data-id='mobileApp']
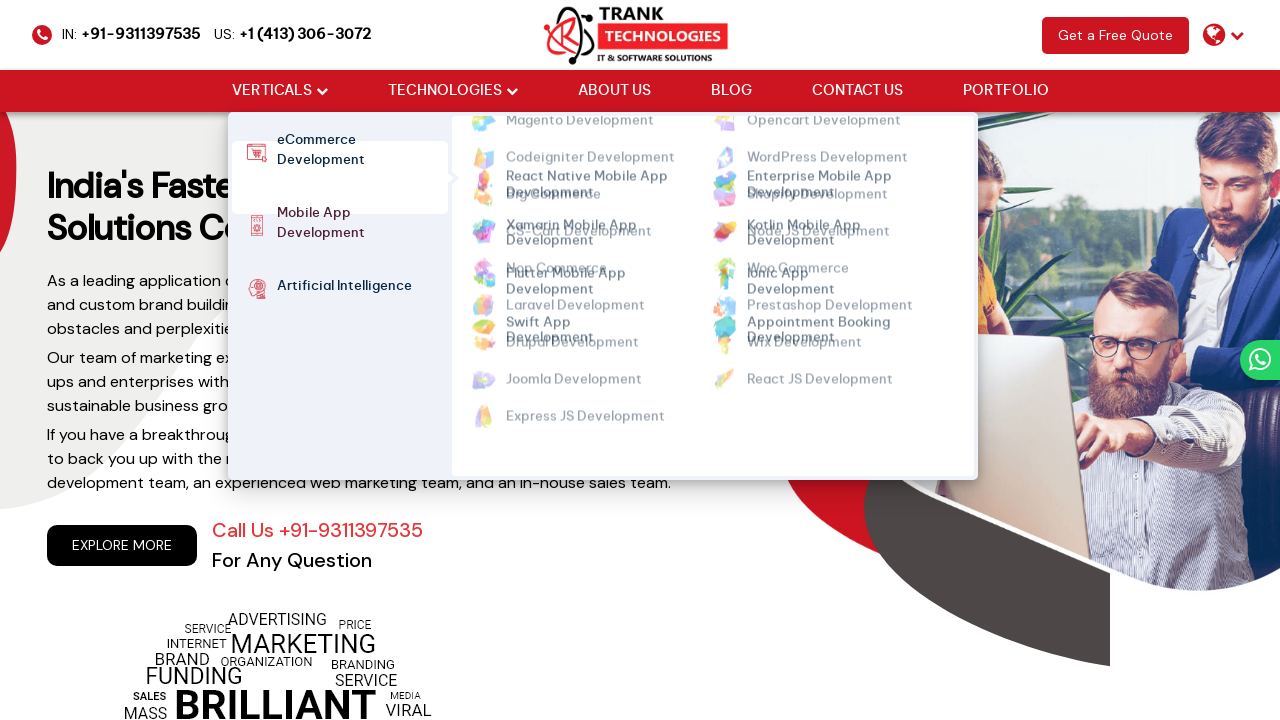

Clicked Ionic Mobile App Development link at (790, 257) on xpath=//a[@href='https://www.tranktechnologies.com/ionic-mobile-app-development'
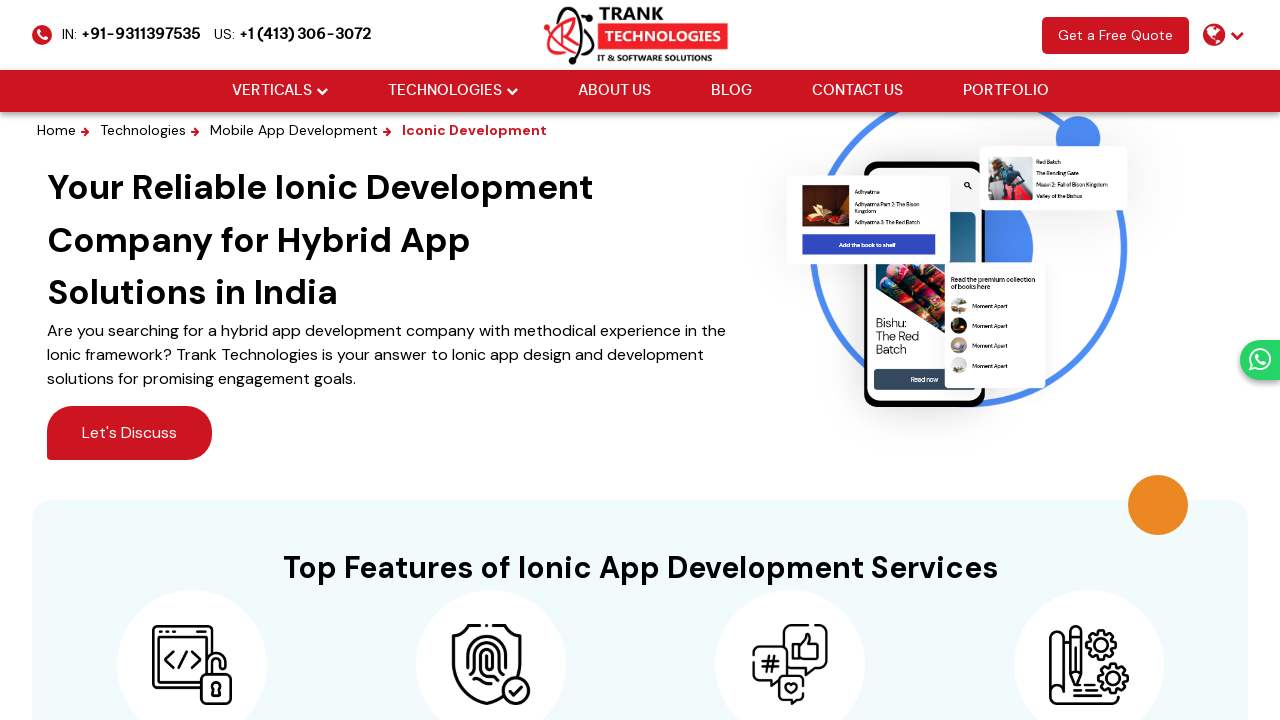

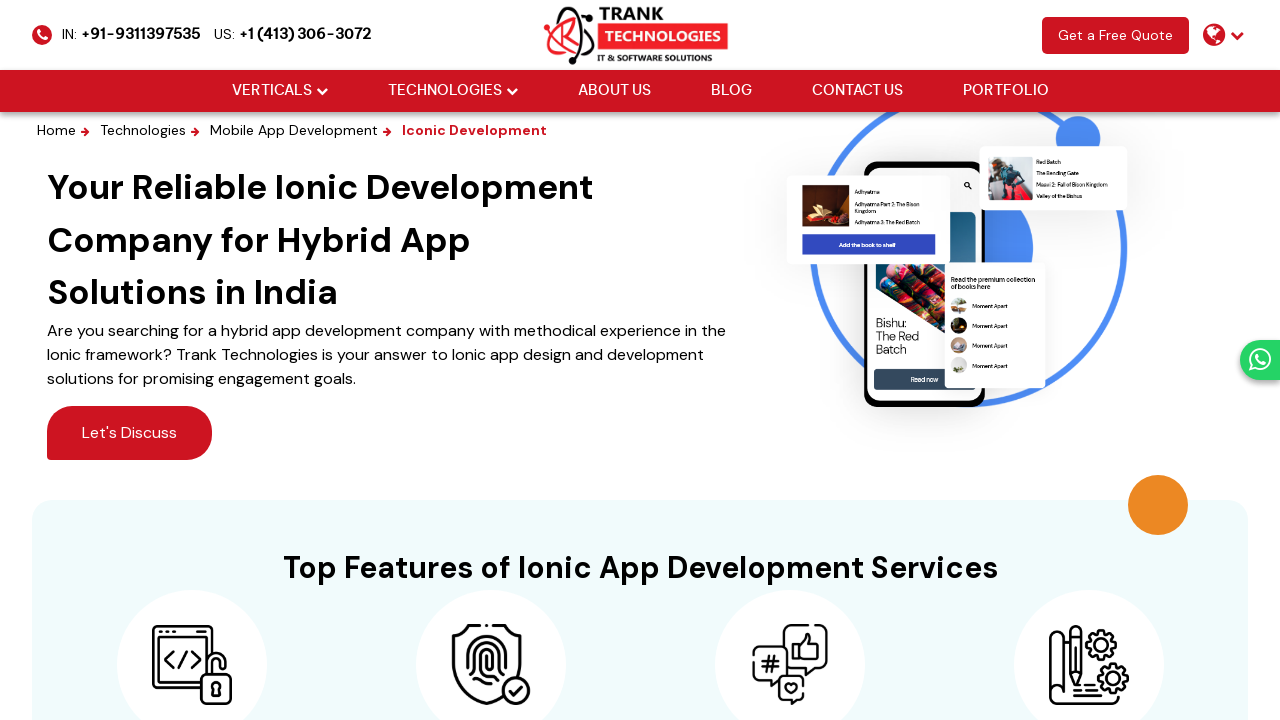